Tests a web form by filling in a text field and submitting the form, then verifying the success message

Starting URL: https://www.selenium.dev/selenium/web/web-form.html

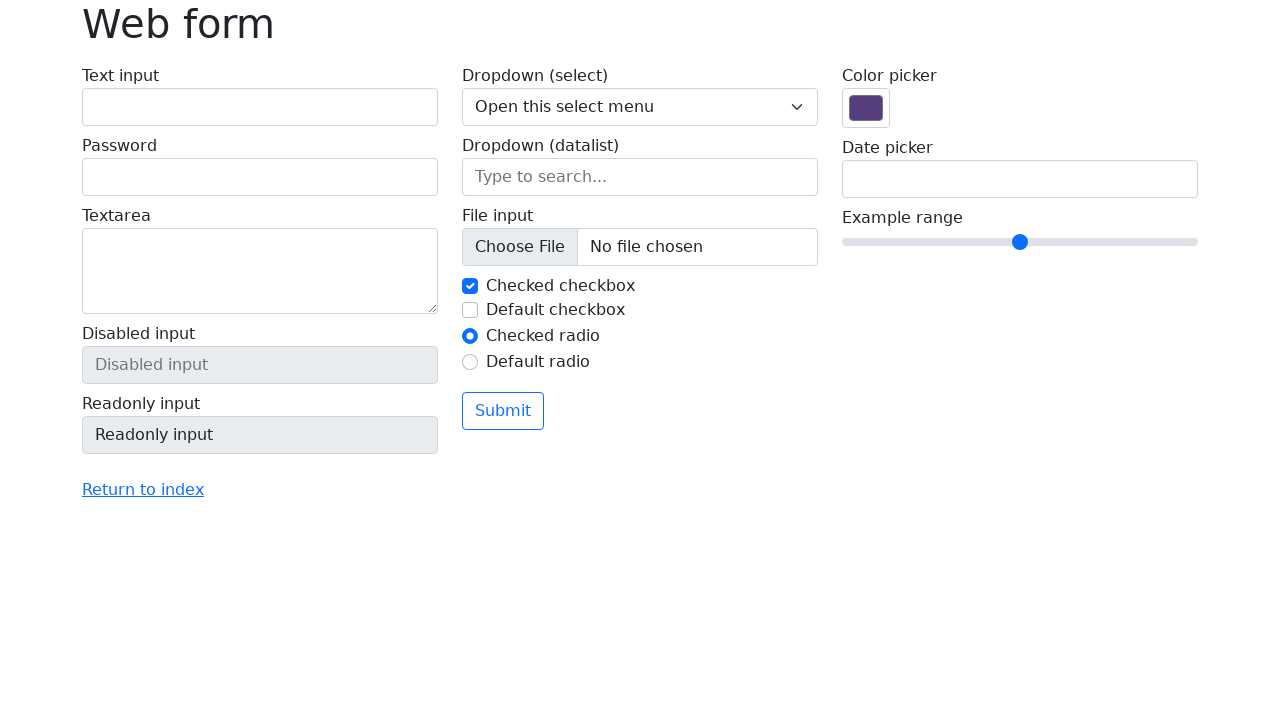

Filled text field with 'Selenium' on input[name='my-text']
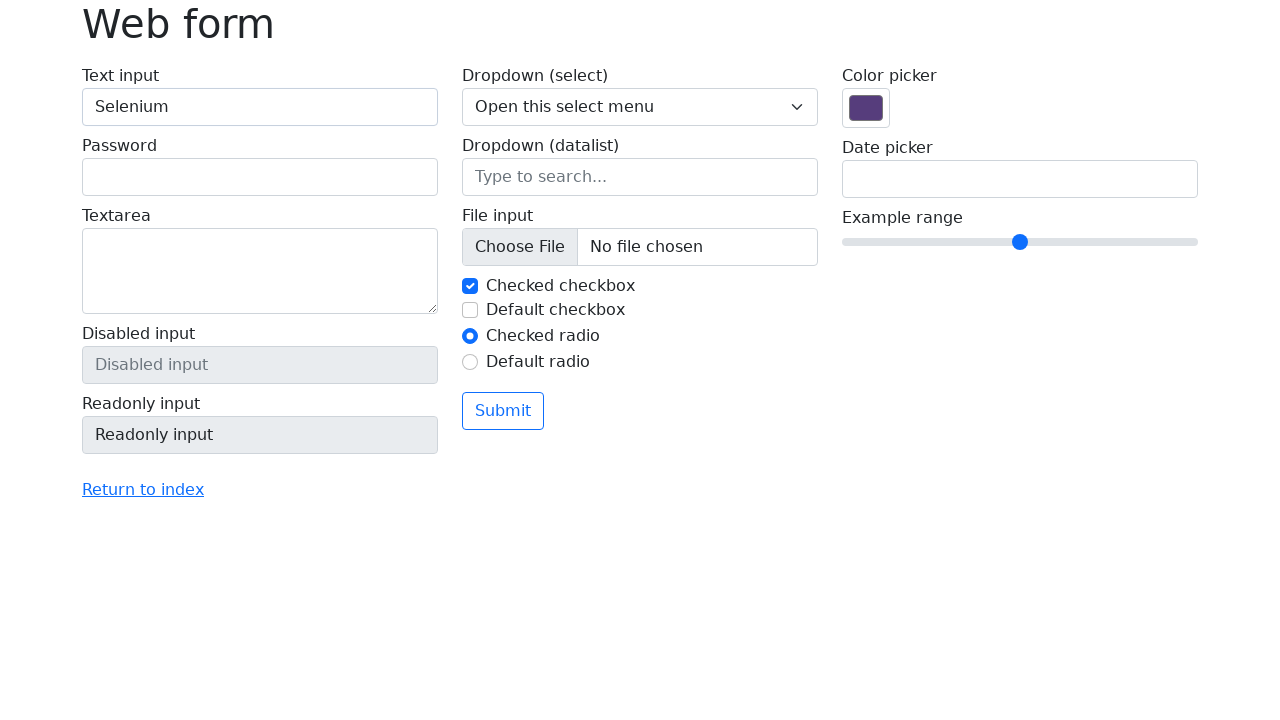

Clicked submit button at (503, 411) on button
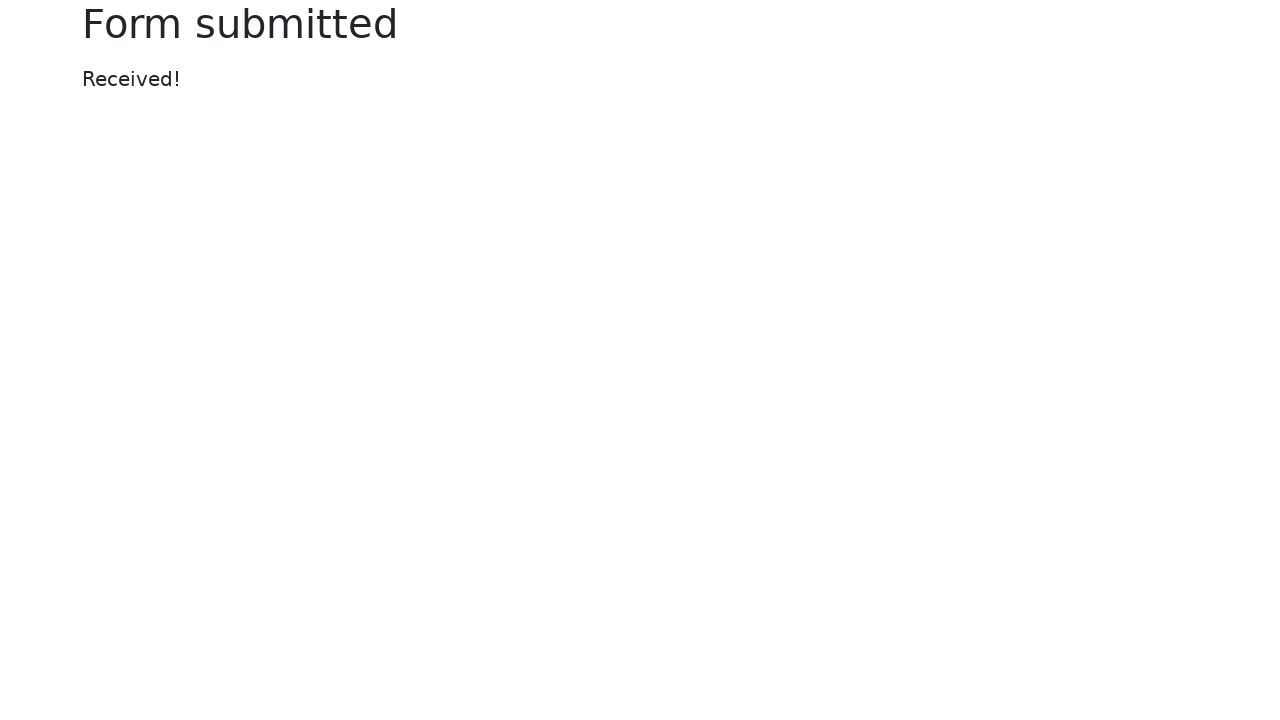

Success message element loaded
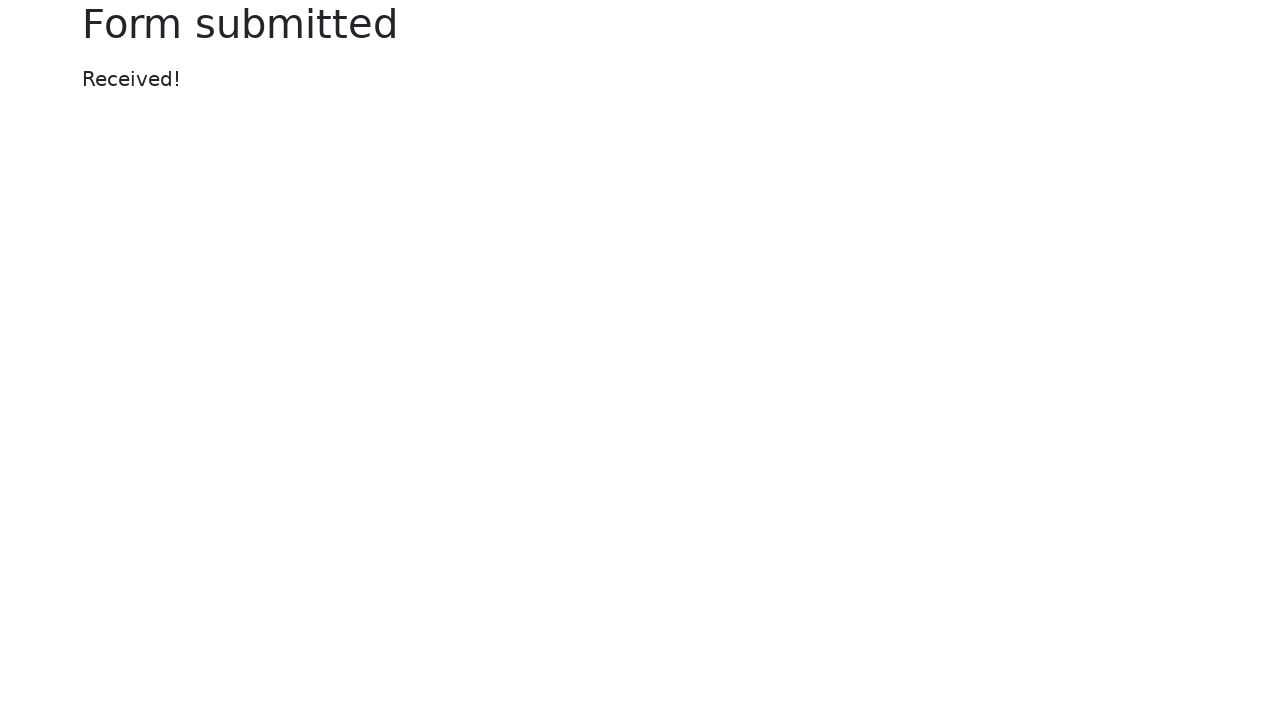

Verified success message displays 'Received!'
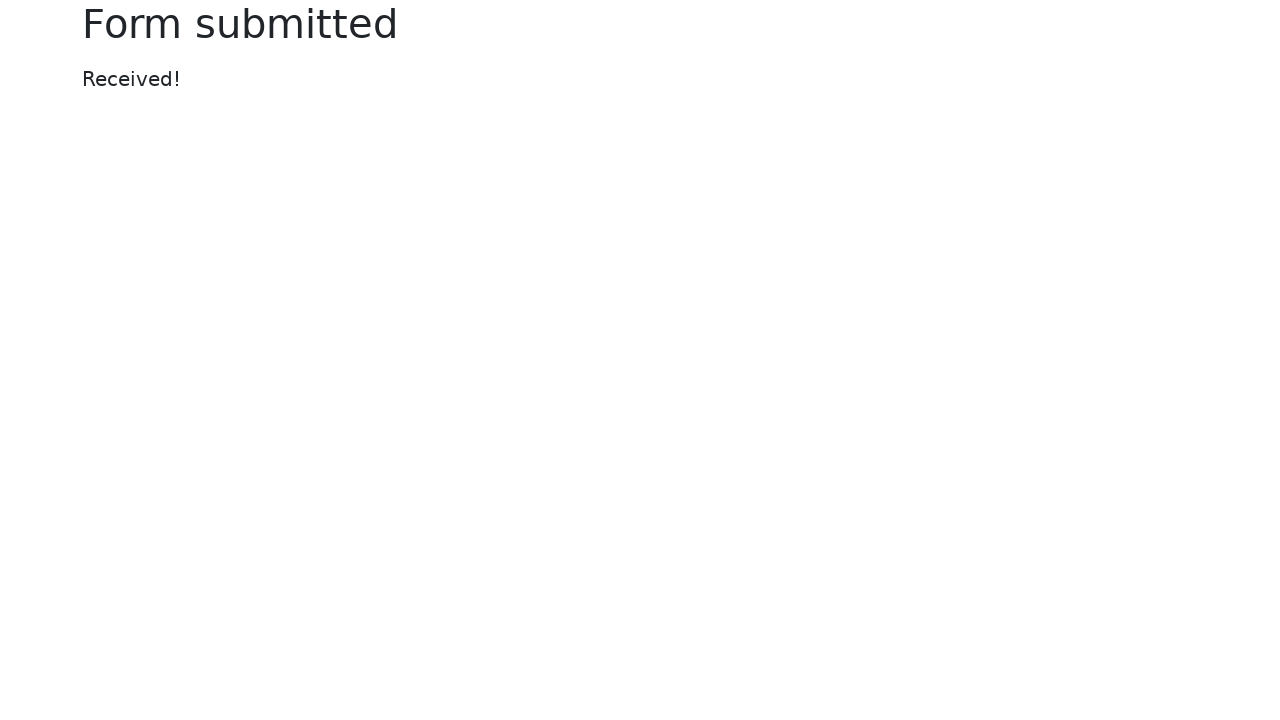

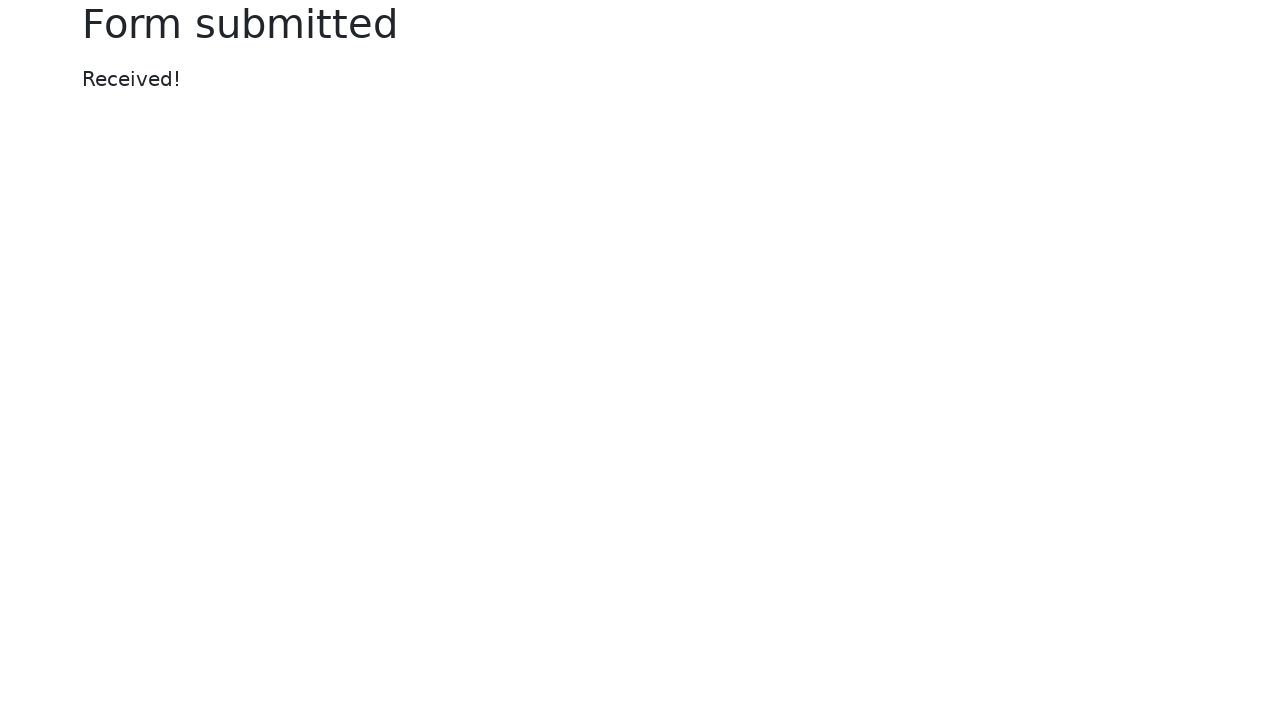